Tests JavaScript alert handling functionality by clicking buttons that trigger different types of alerts (simple alert, confirm dialog, and prompt) and interacting with them using accept/dismiss actions

Starting URL: https://the-internet.herokuapp.com/javascript_alerts

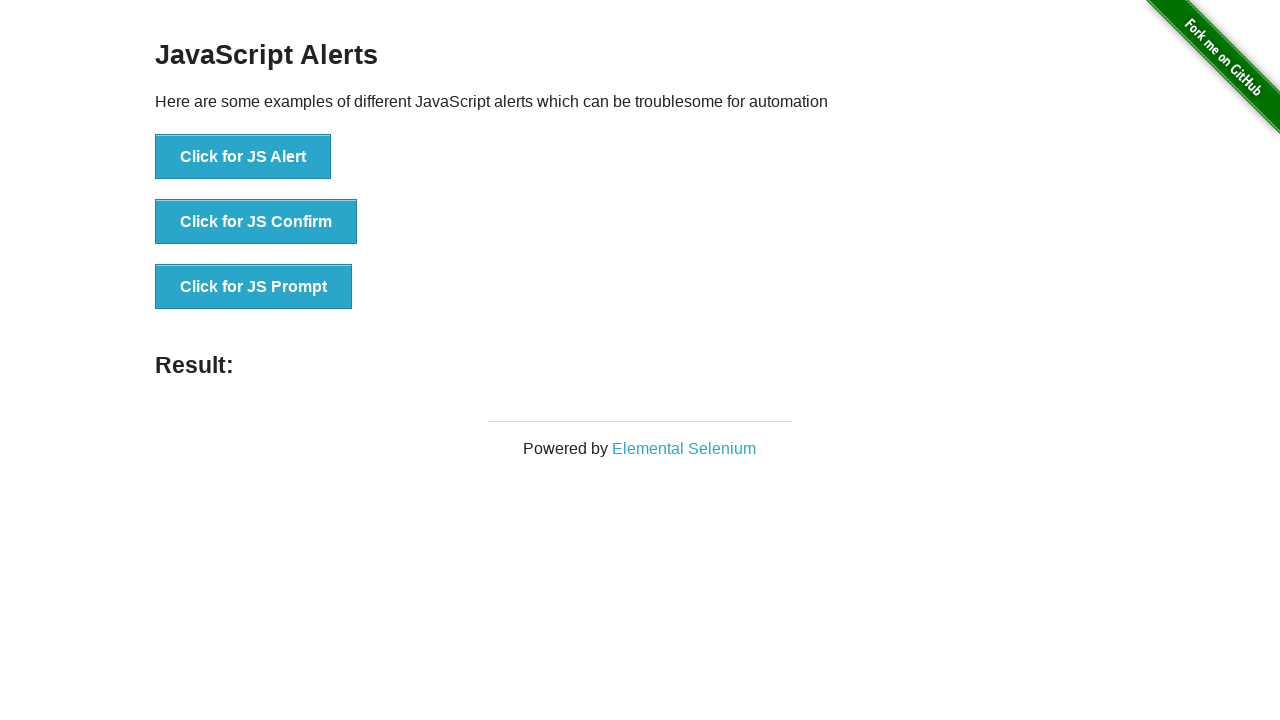

Clicked button to trigger simple JavaScript alert at (243, 157) on xpath=//*[@onclick='jsAlert()']
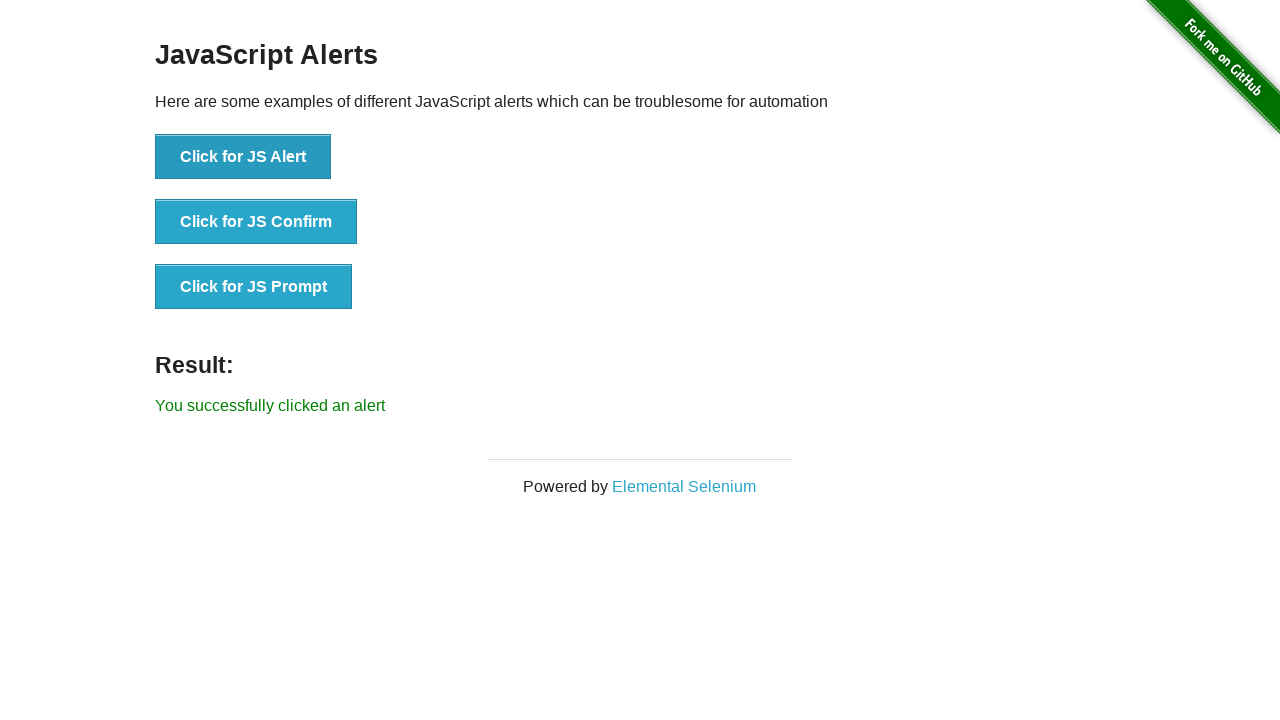

Set up dialog handler to accept alerts
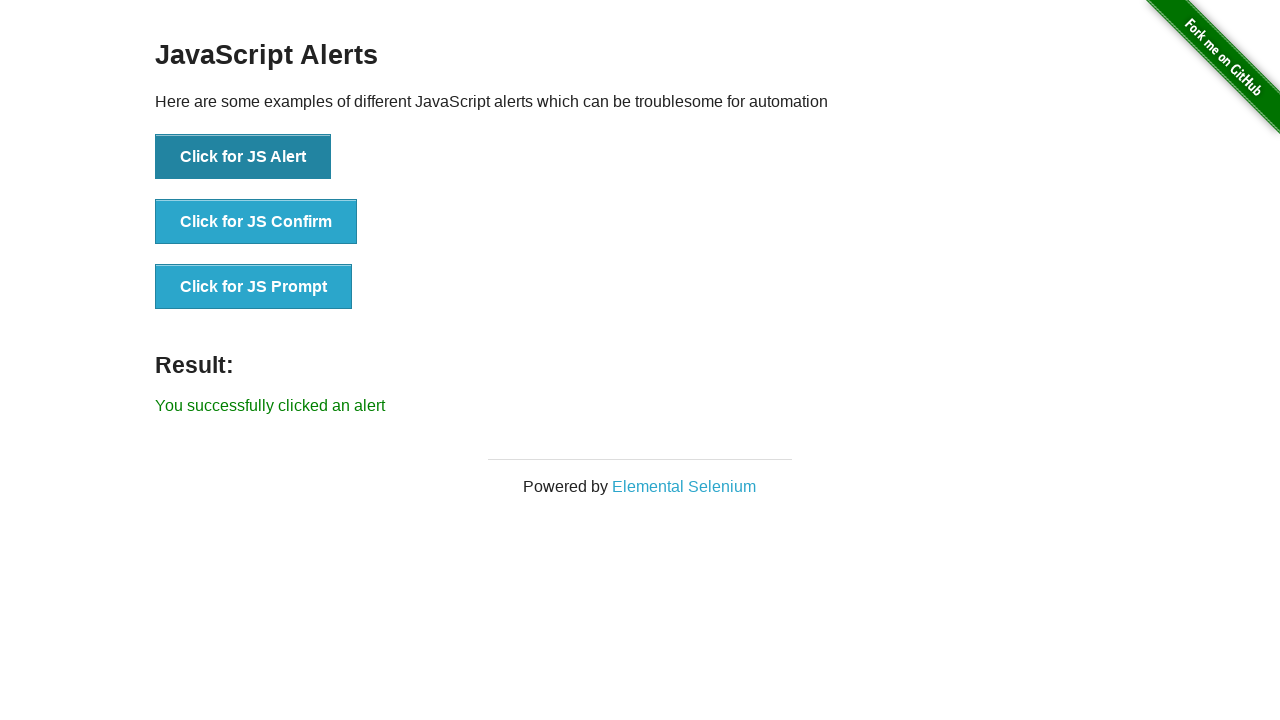

Waited 1 second for alert to be processed
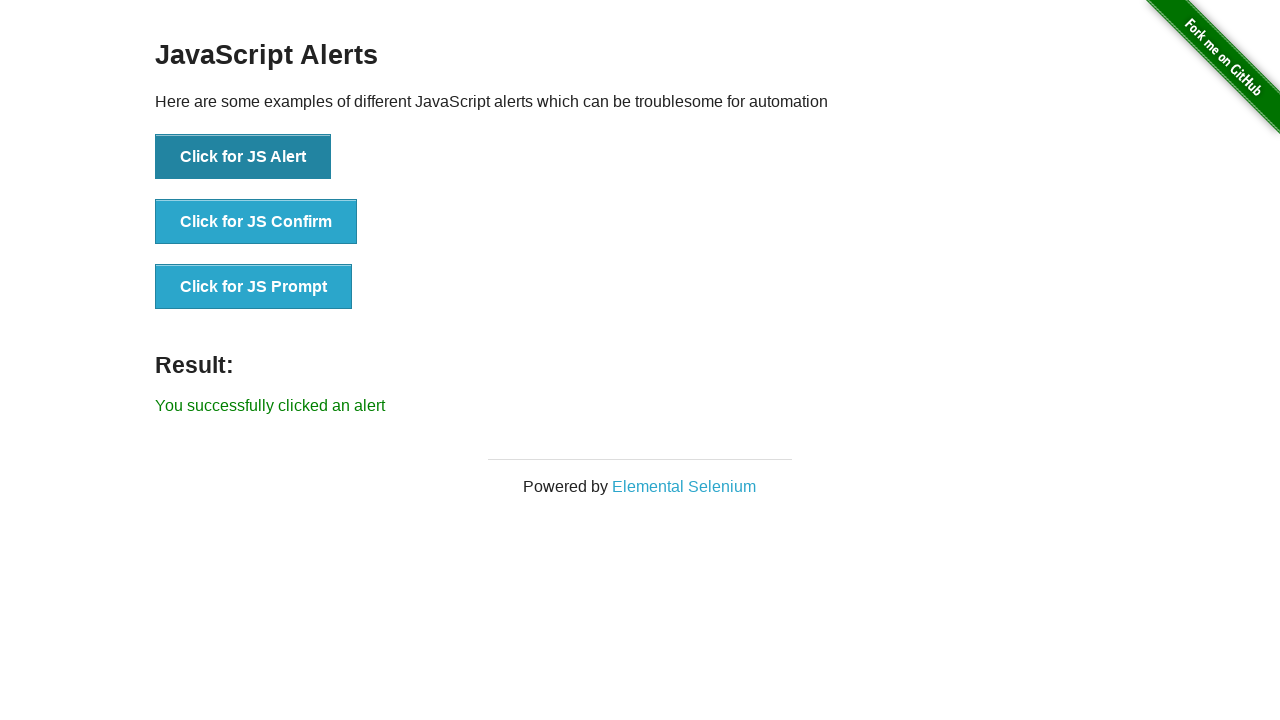

Clicked button to trigger confirm dialog at (256, 222) on xpath=//*[@onclick='jsConfirm()']
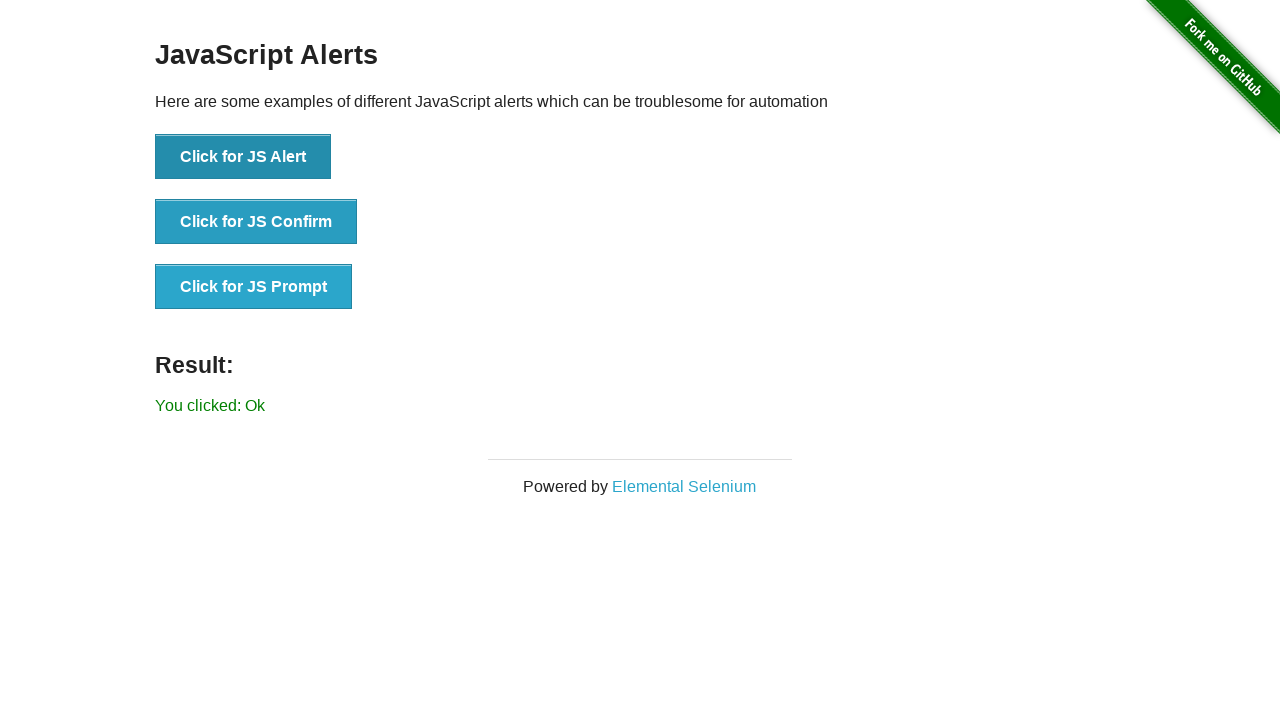

Waited 1 second for confirm dialog to be processed
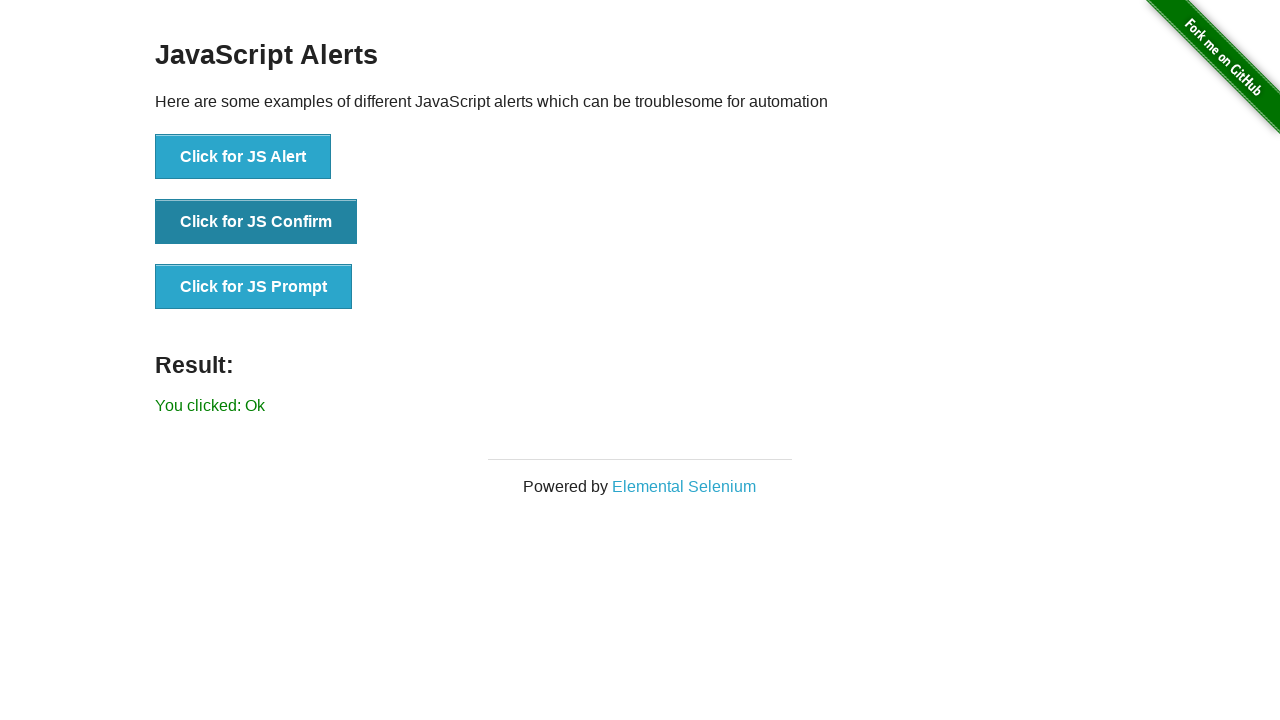

Clicked button to trigger prompt dialog at (254, 287) on #content > div > ul > li:nth-child(3) > button
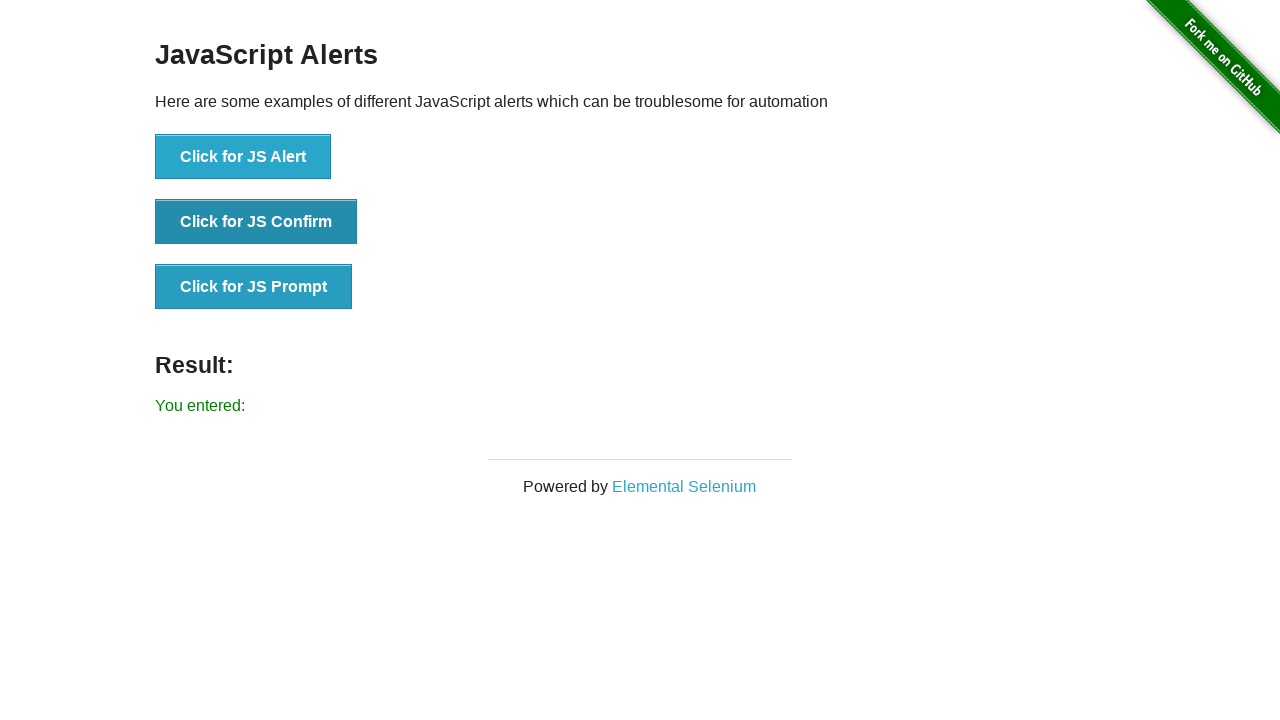

Prompt result element appeared on page
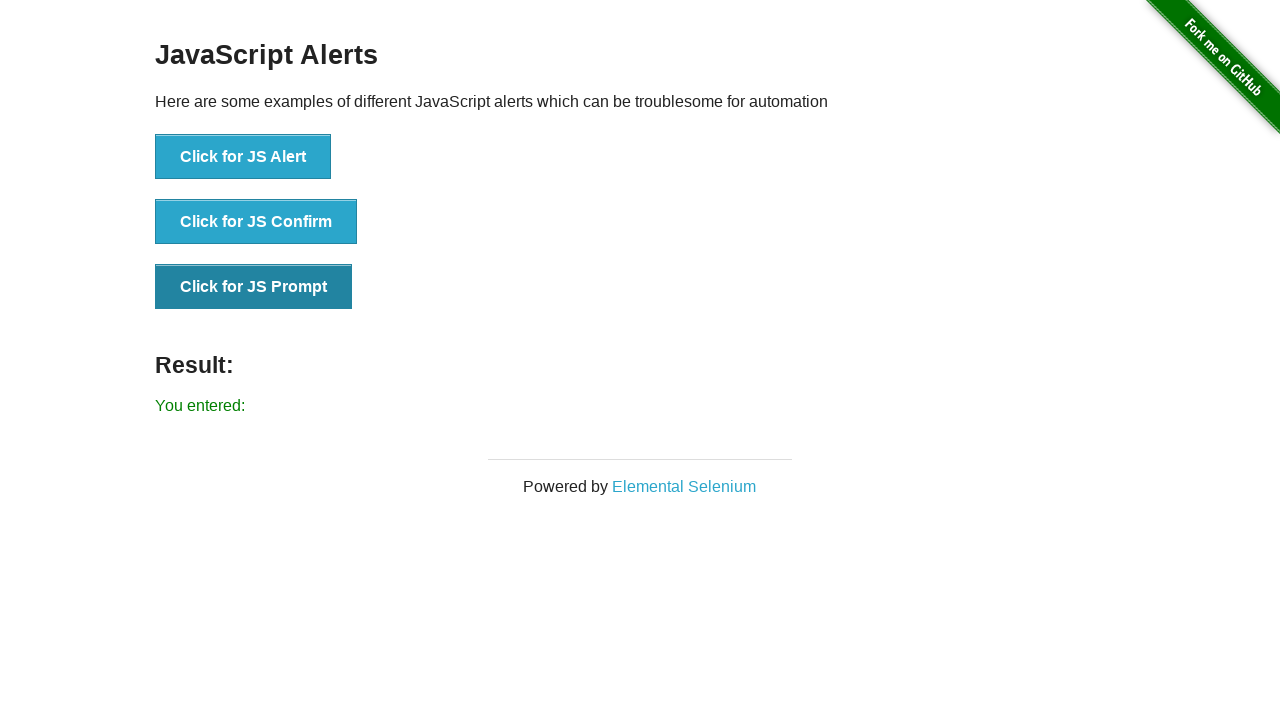

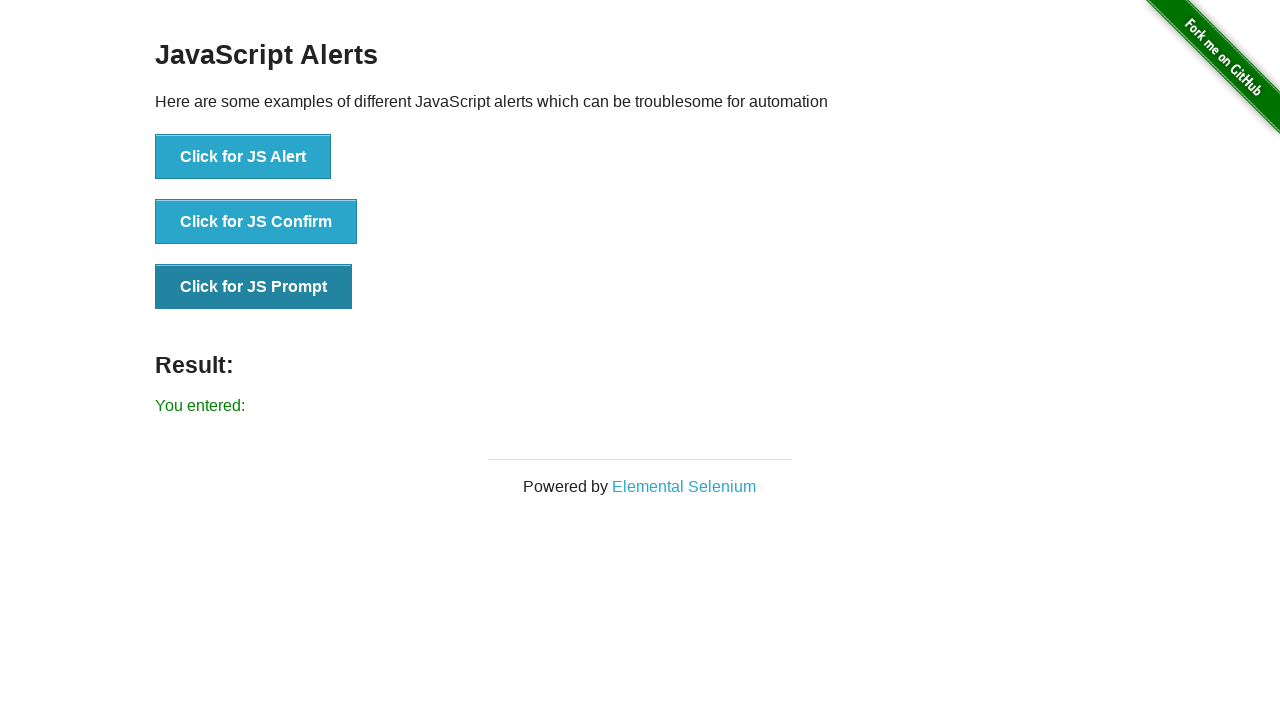